Clicks checkbox-3 and verifies it is selected

Starting URL: https://formy-project.herokuapp.com/checkbox

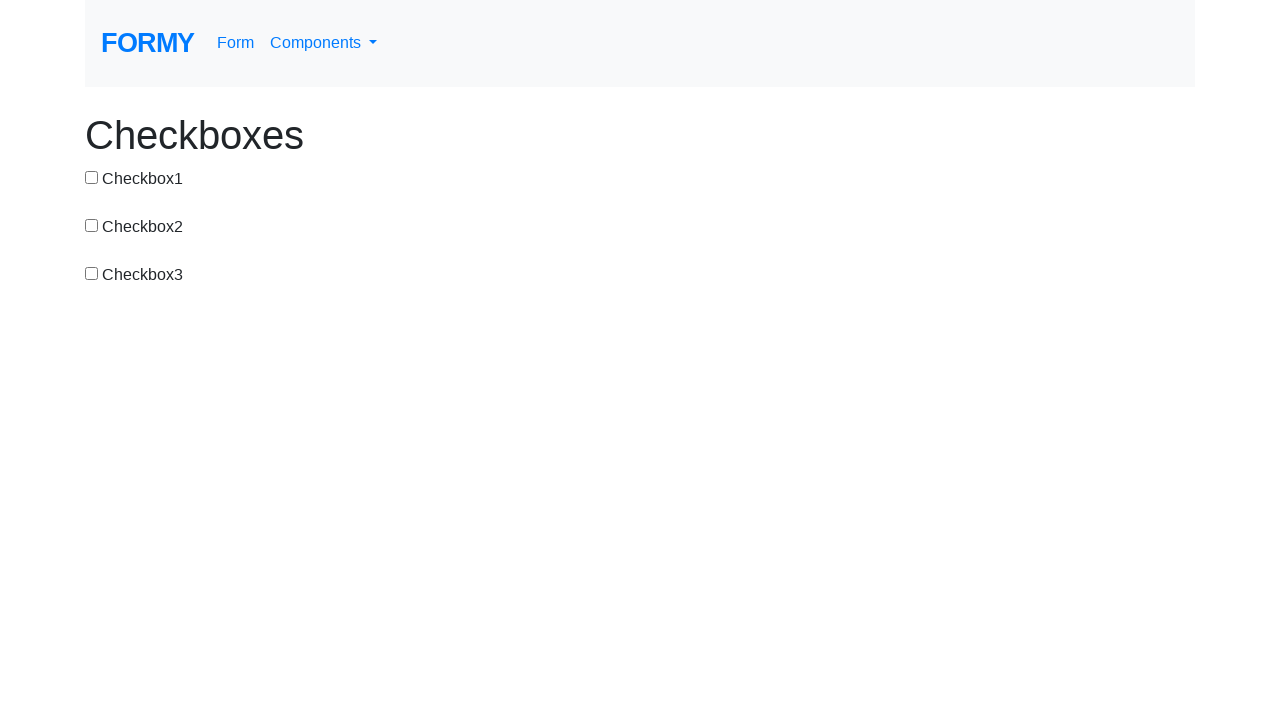

Clicked checkbox-3 at (92, 273) on #checkbox-3
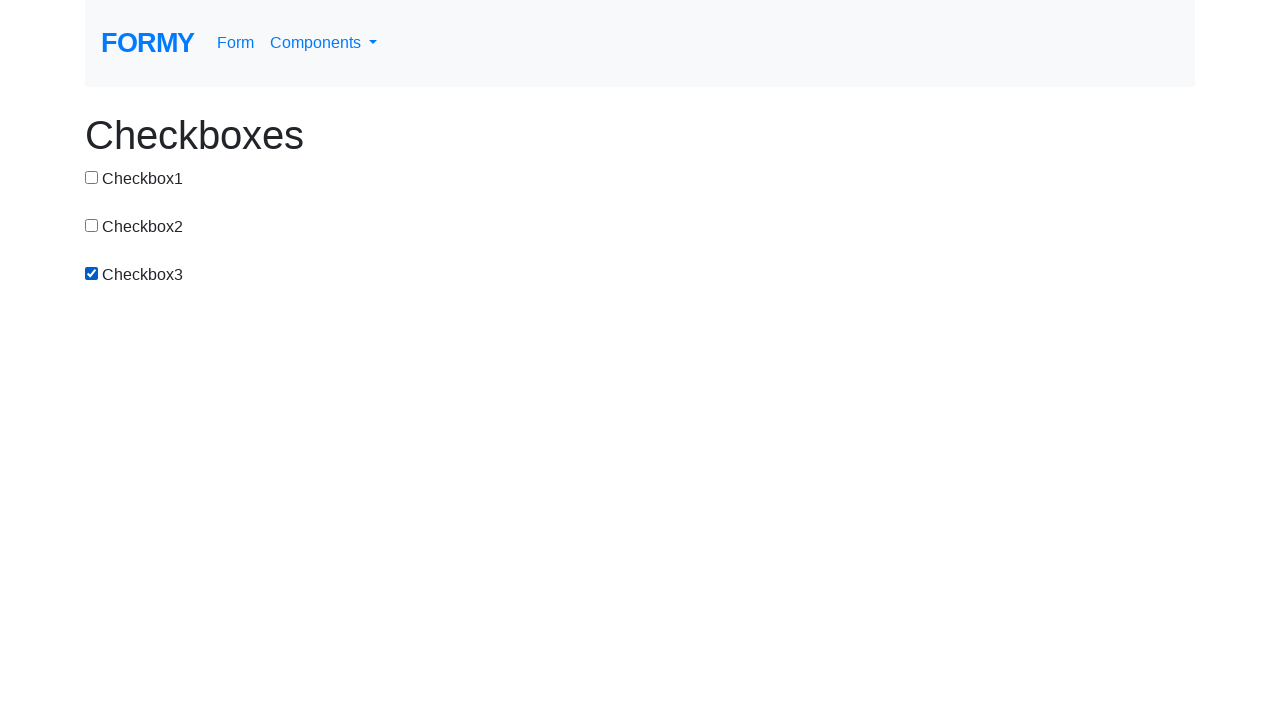

Verified checkbox-3 is selected
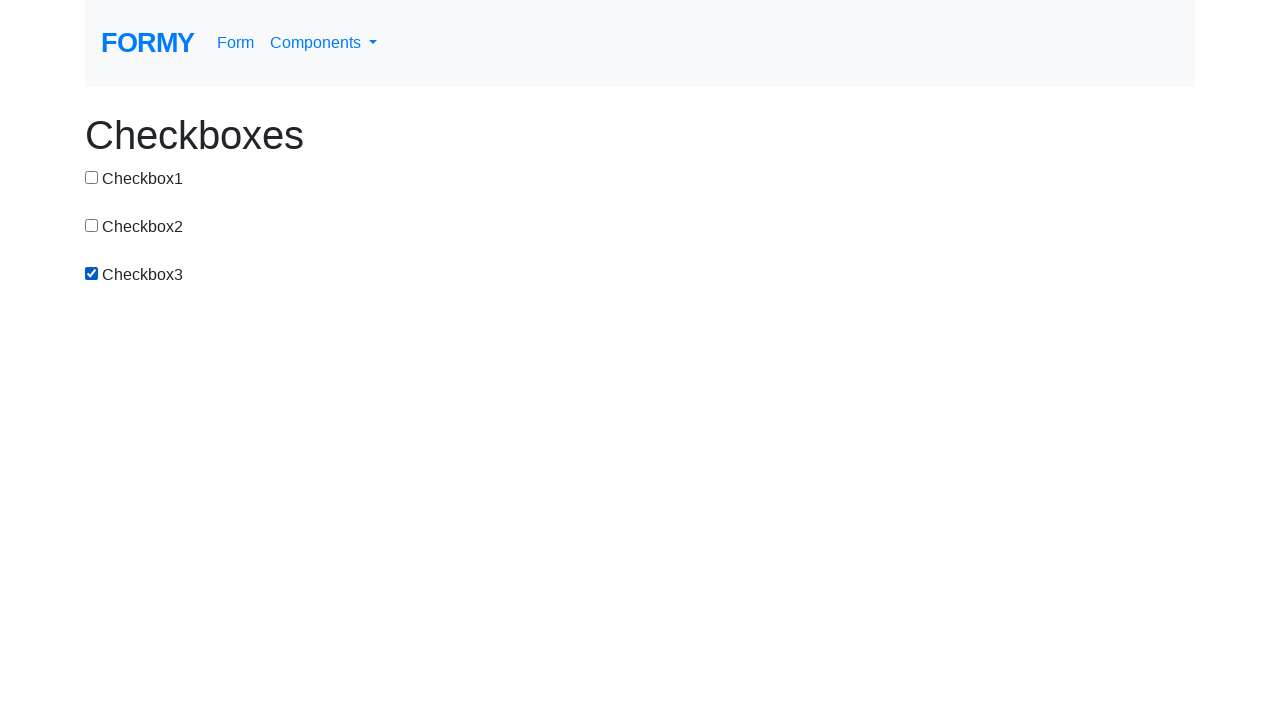

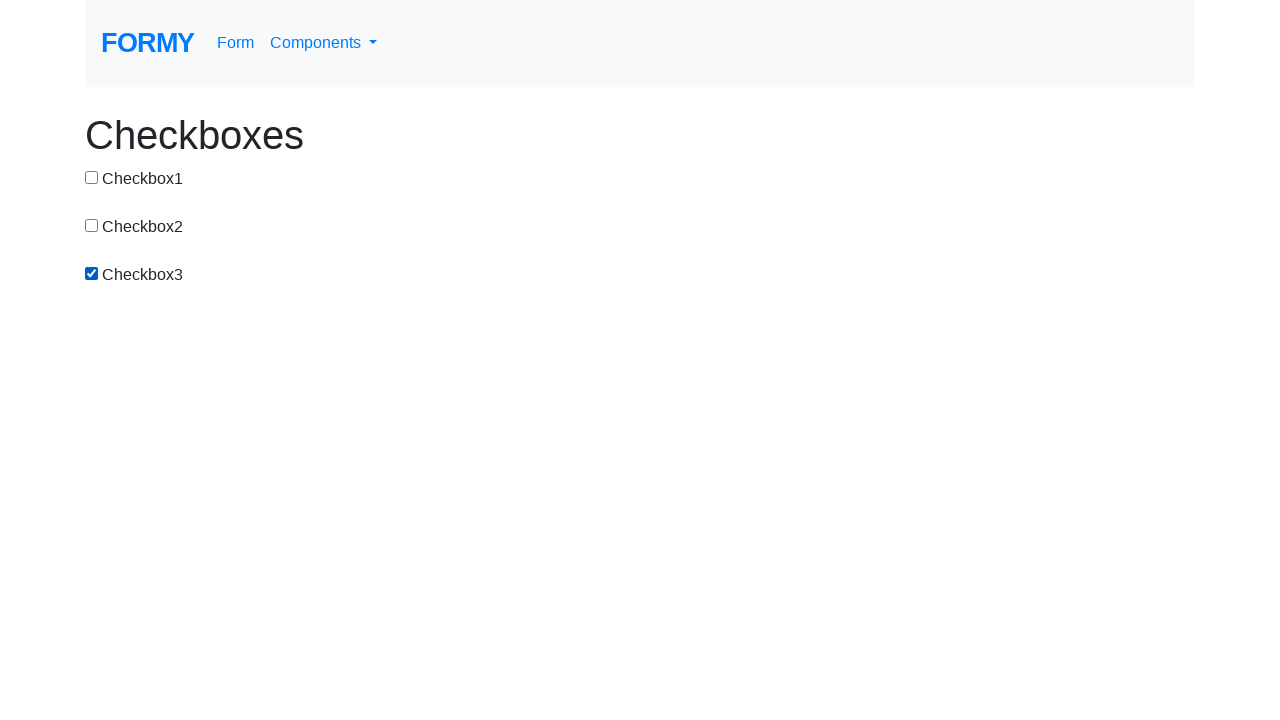